Verifies that the carousel's first image is displayed on the home page

Starting URL: https://www.demoblaze.com/index.html

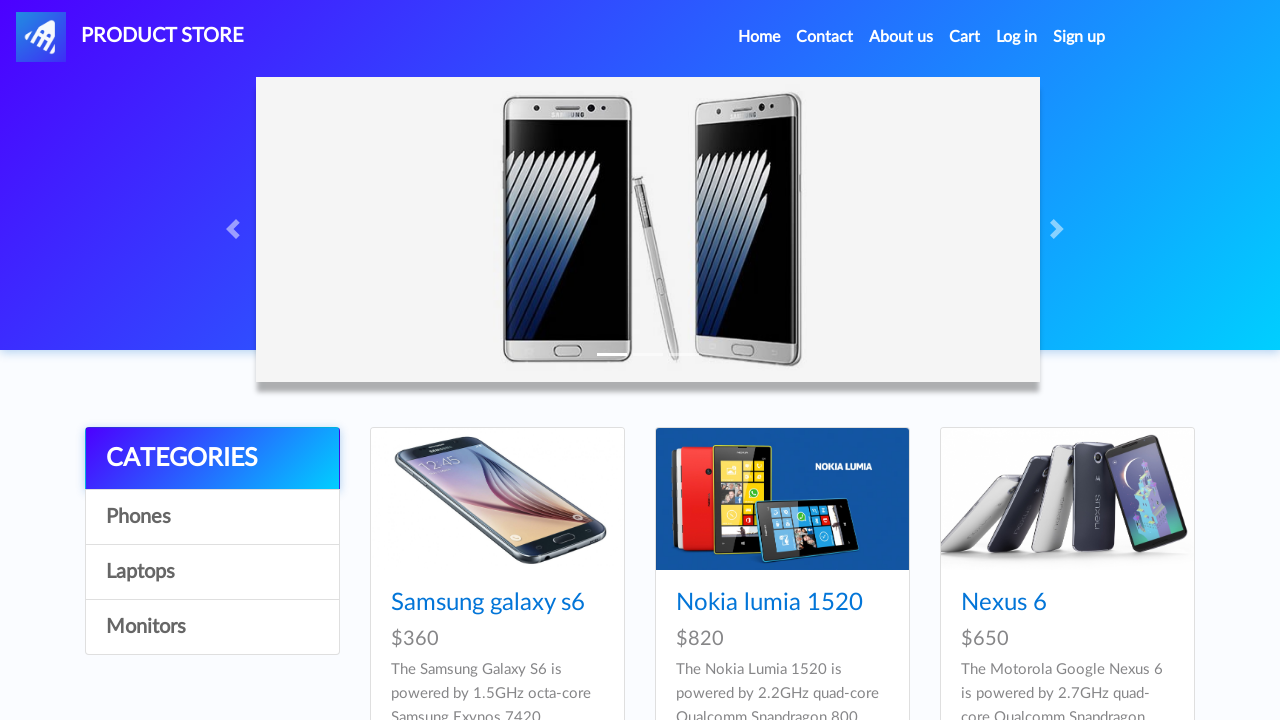

Waited for carousel first image to load
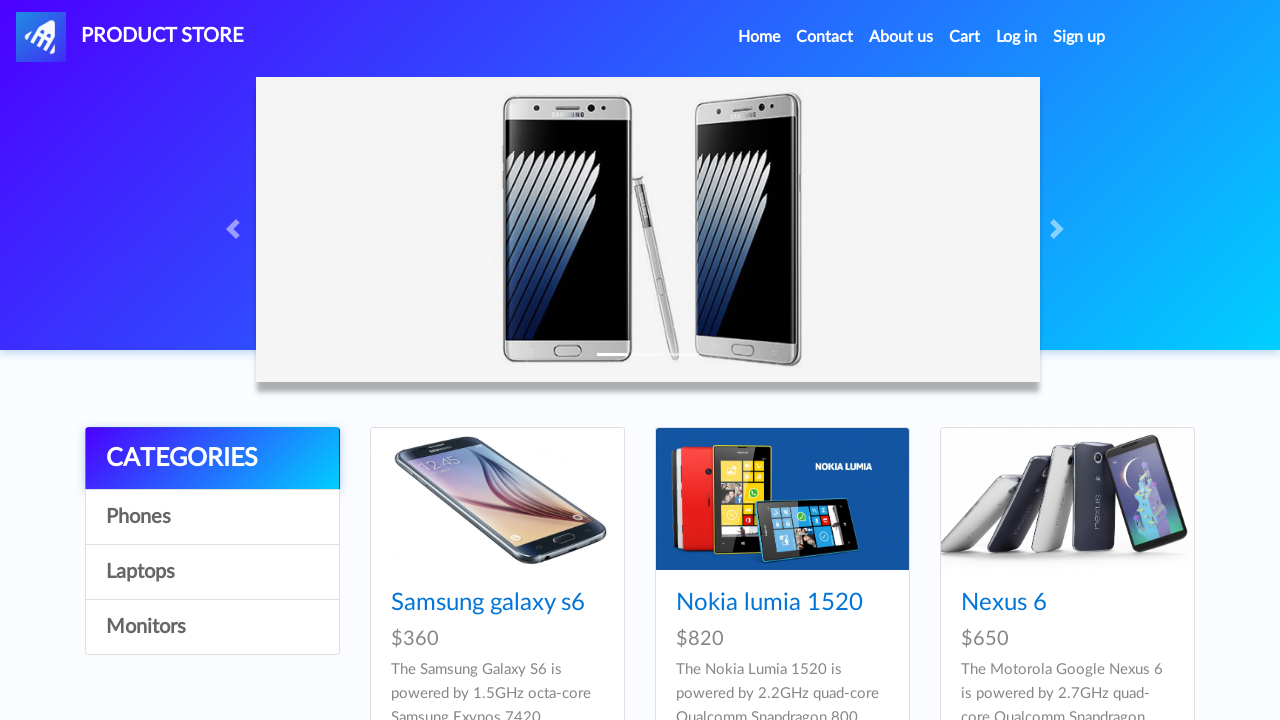

Verified that carousel's first image is visible on the home page
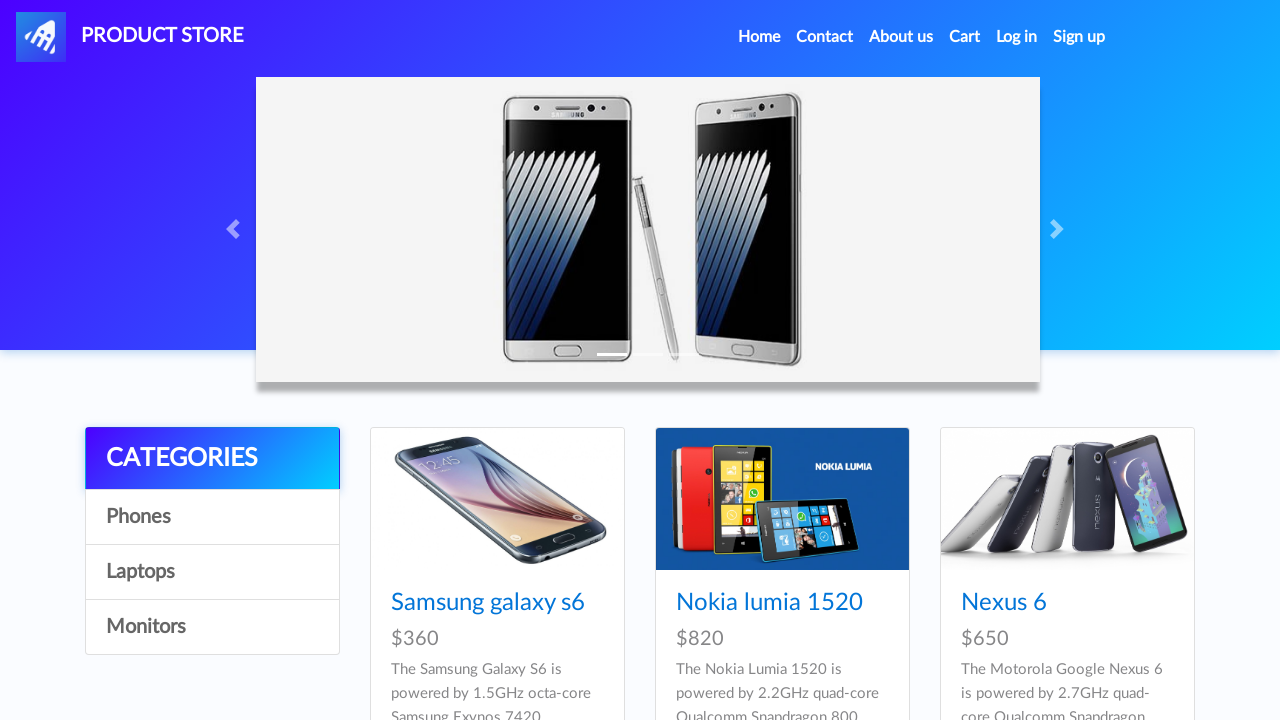

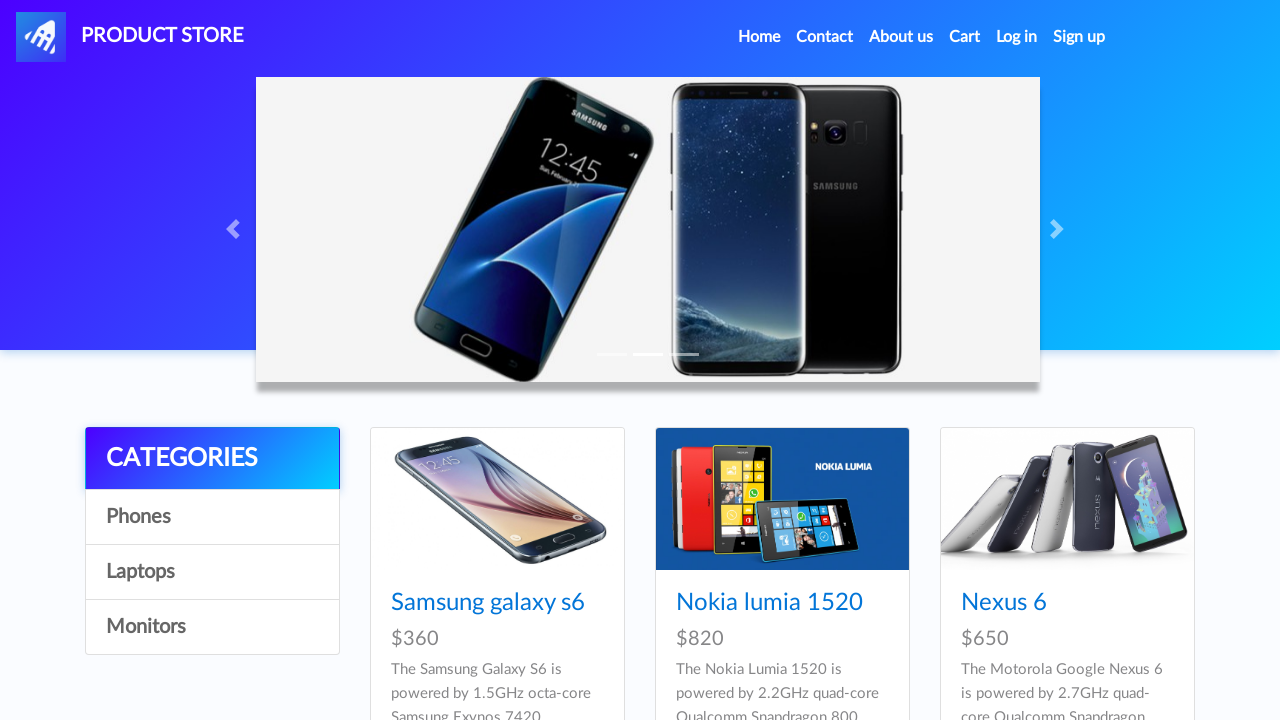